Tests the Add/Remove Elements functionality by clicking the "Add Element" button, verifying a "Delete" button appears, clicking the delete button, and verifying the element is removed from the page.

Starting URL: https://practice.cydeo.com/add_remove_elements/

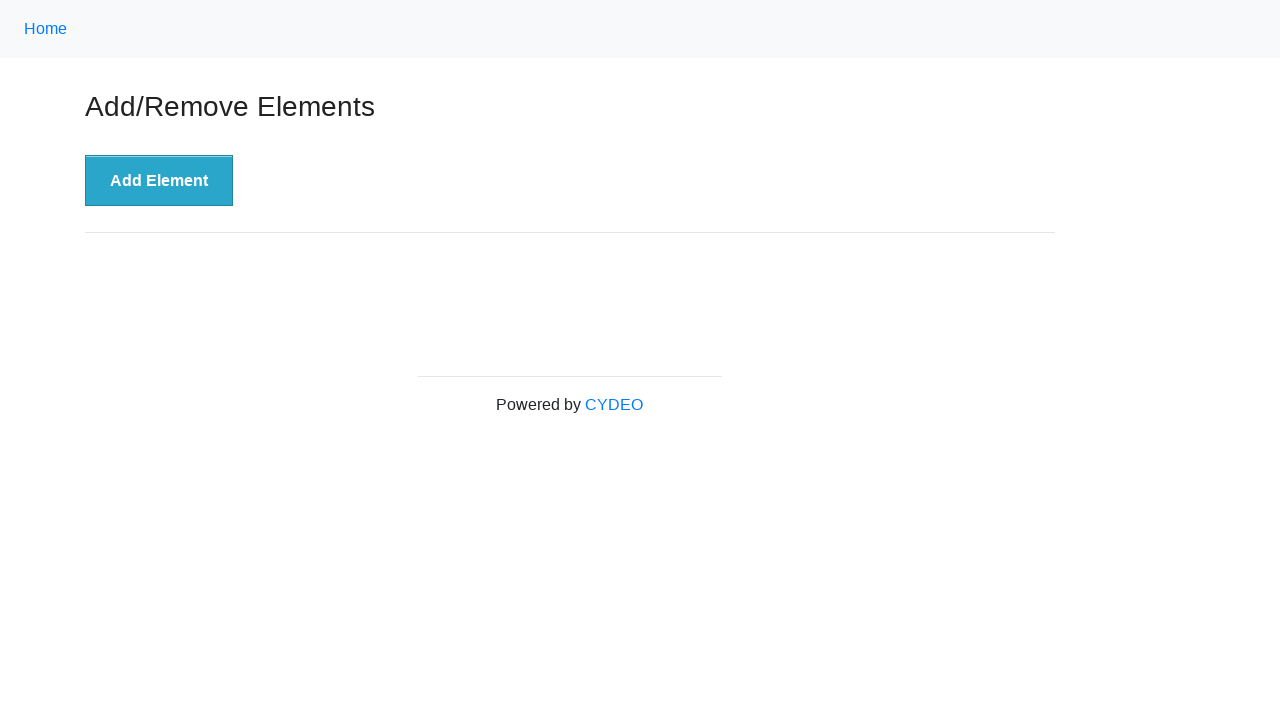

Clicked 'Add Element' button at (159, 181) on xpath=//button[.='Add Element']
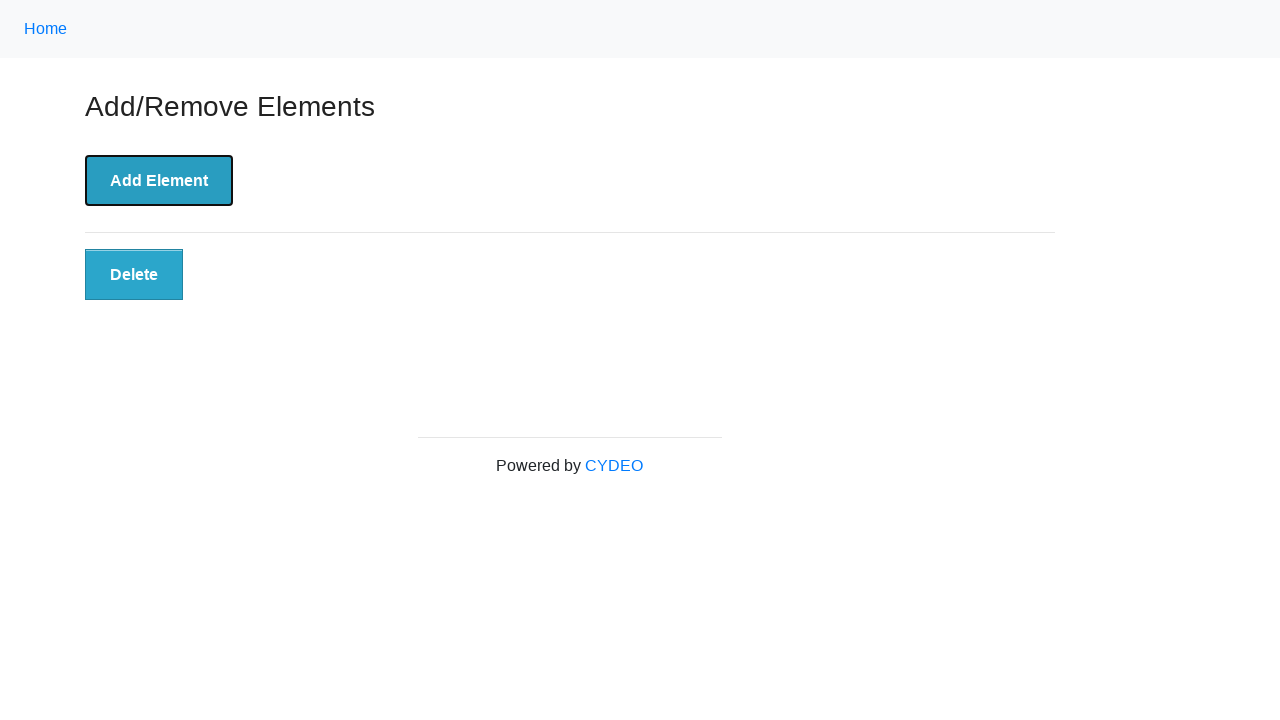

Verified 'Delete' button is visible after adding element
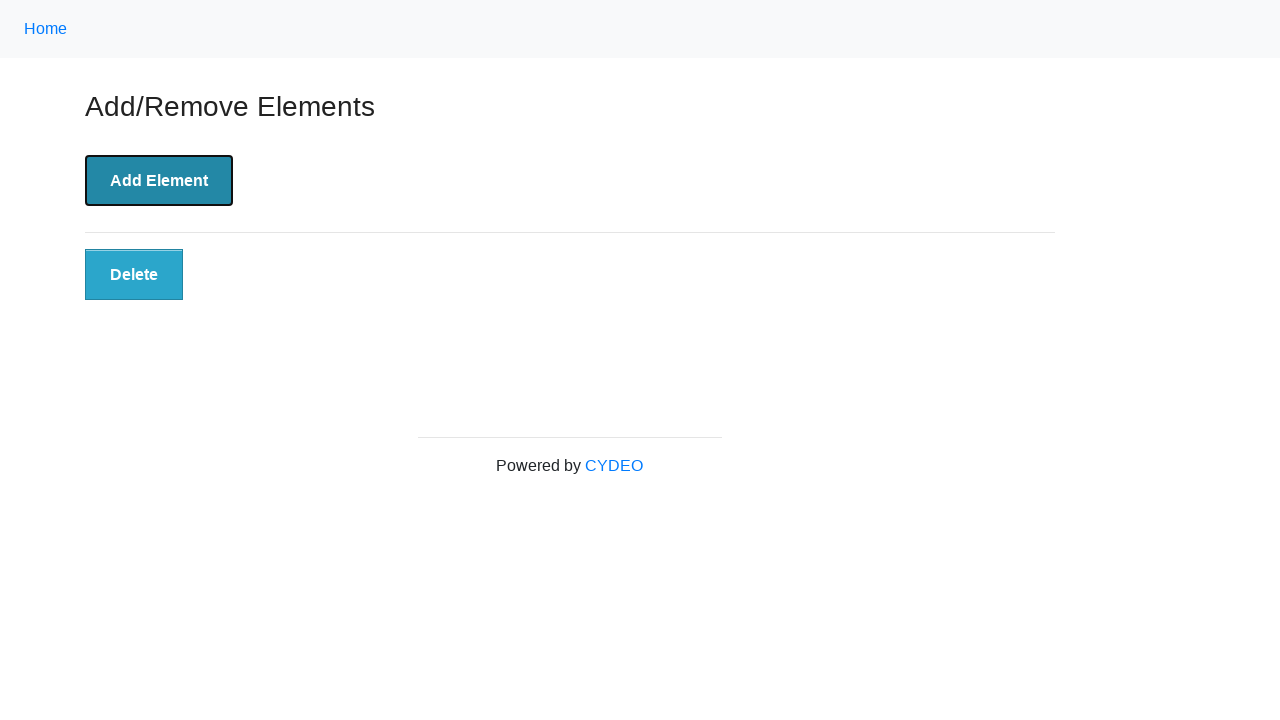

Asserted 'Delete' button is visible
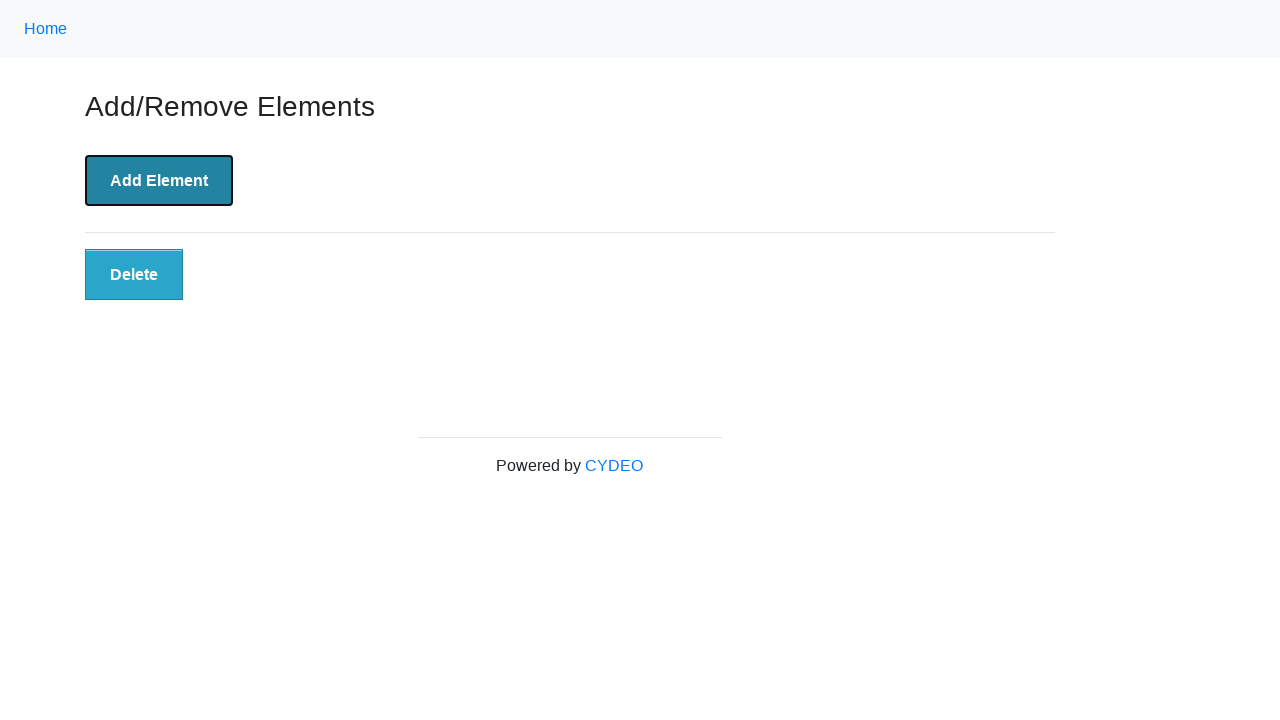

Clicked 'Delete' button at (134, 275) on xpath=//button[@class='added-manually']
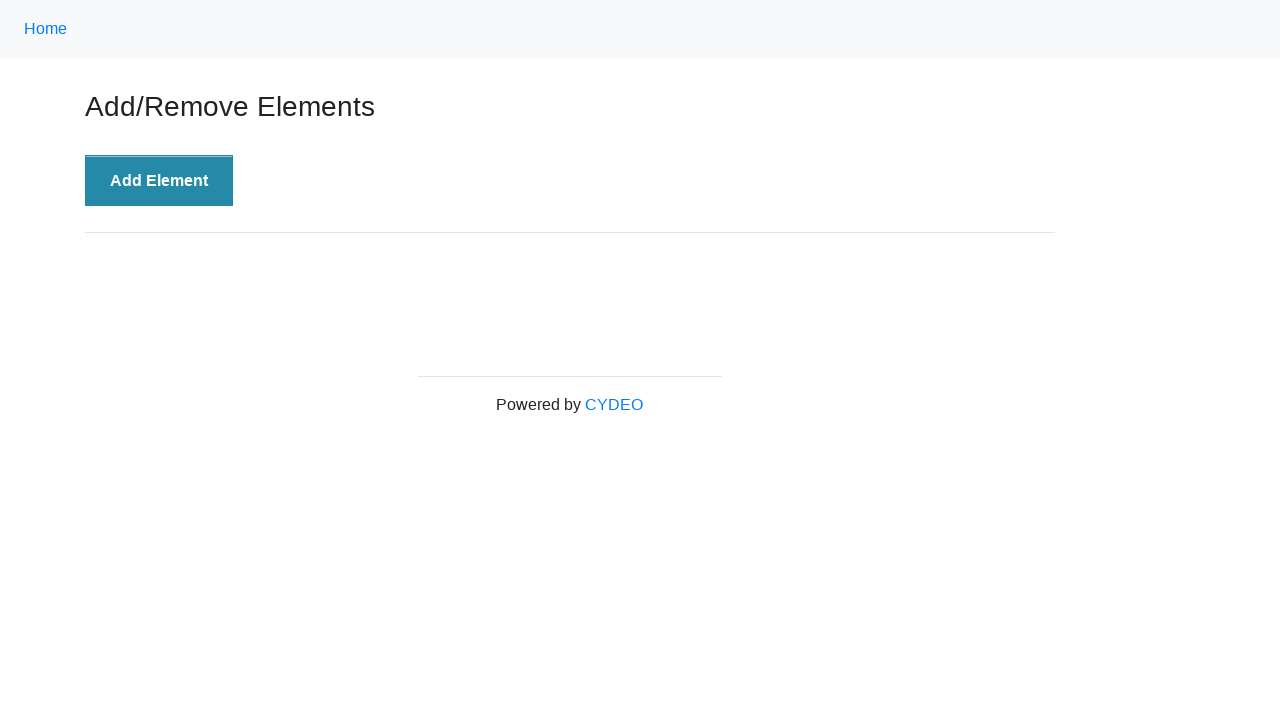

Verified 'Delete' button element is detached from DOM
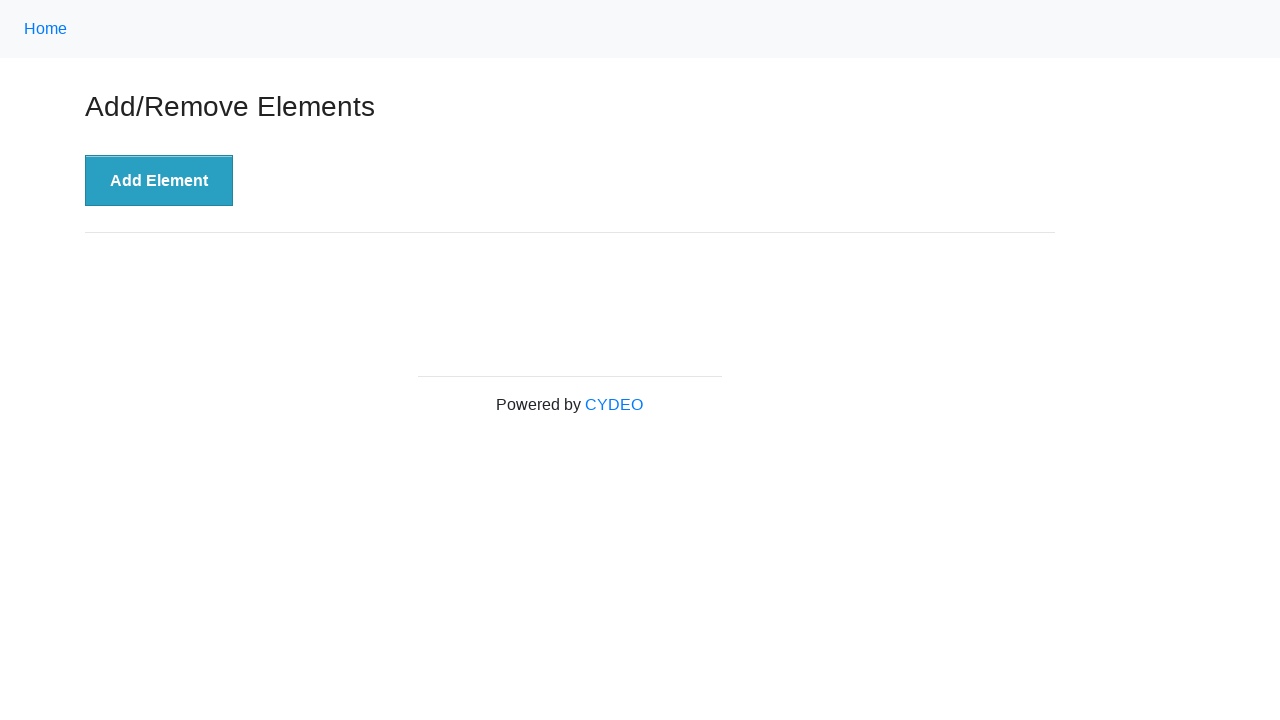

Asserted no 'Delete' buttons exist after deletion
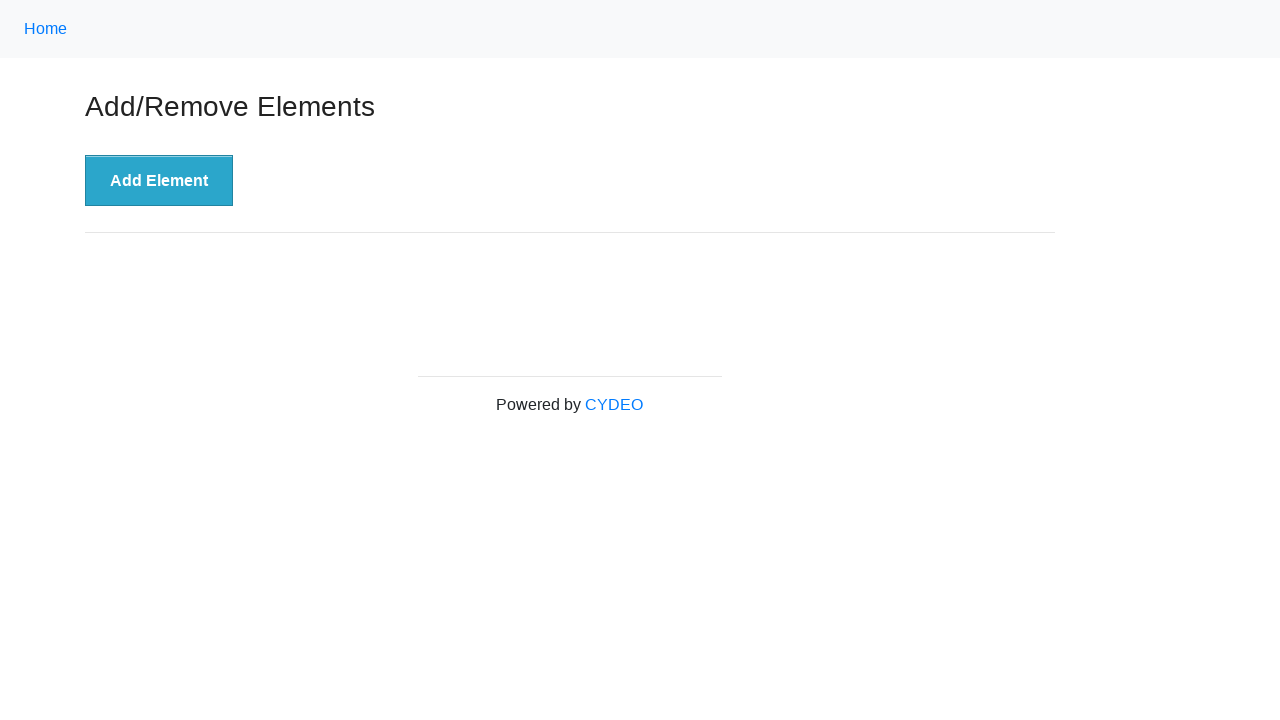

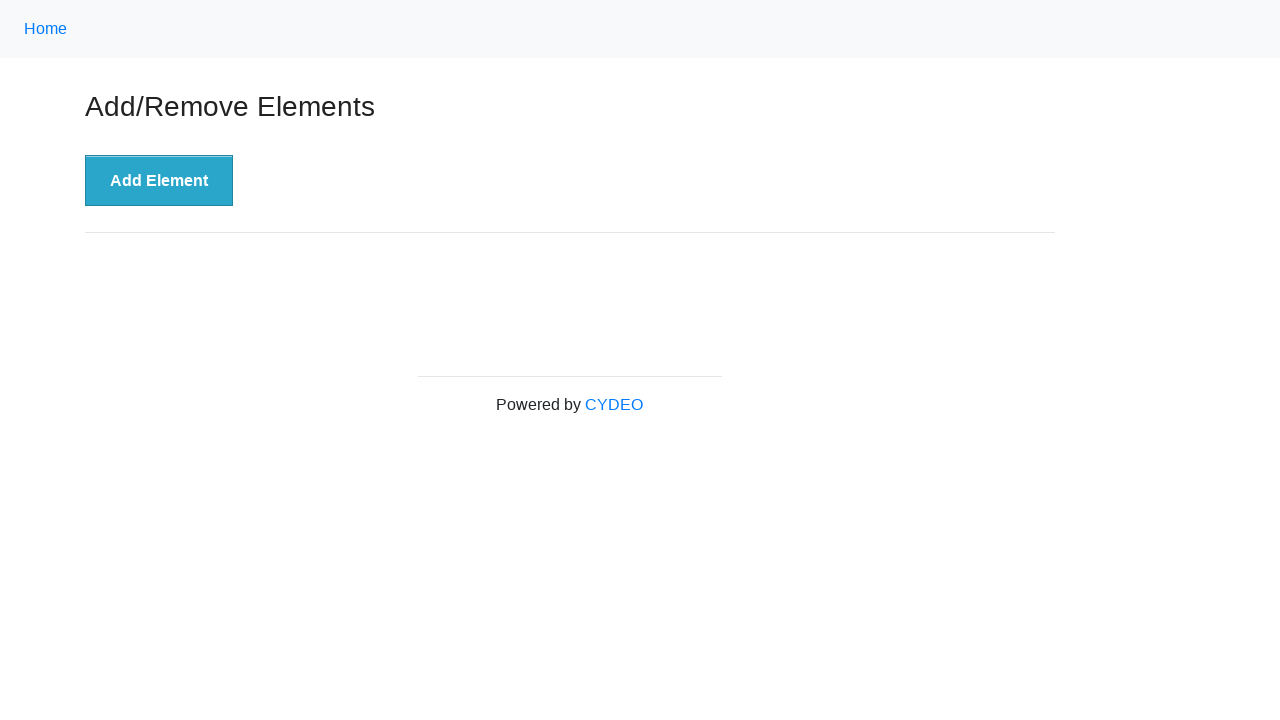